Tests multiple file upload functionality by uploading two PDF files, verifying they appear in the file list, then clearing the selection

Starting URL: https://davidwalsh.name/demo/multiple-file-upload.php

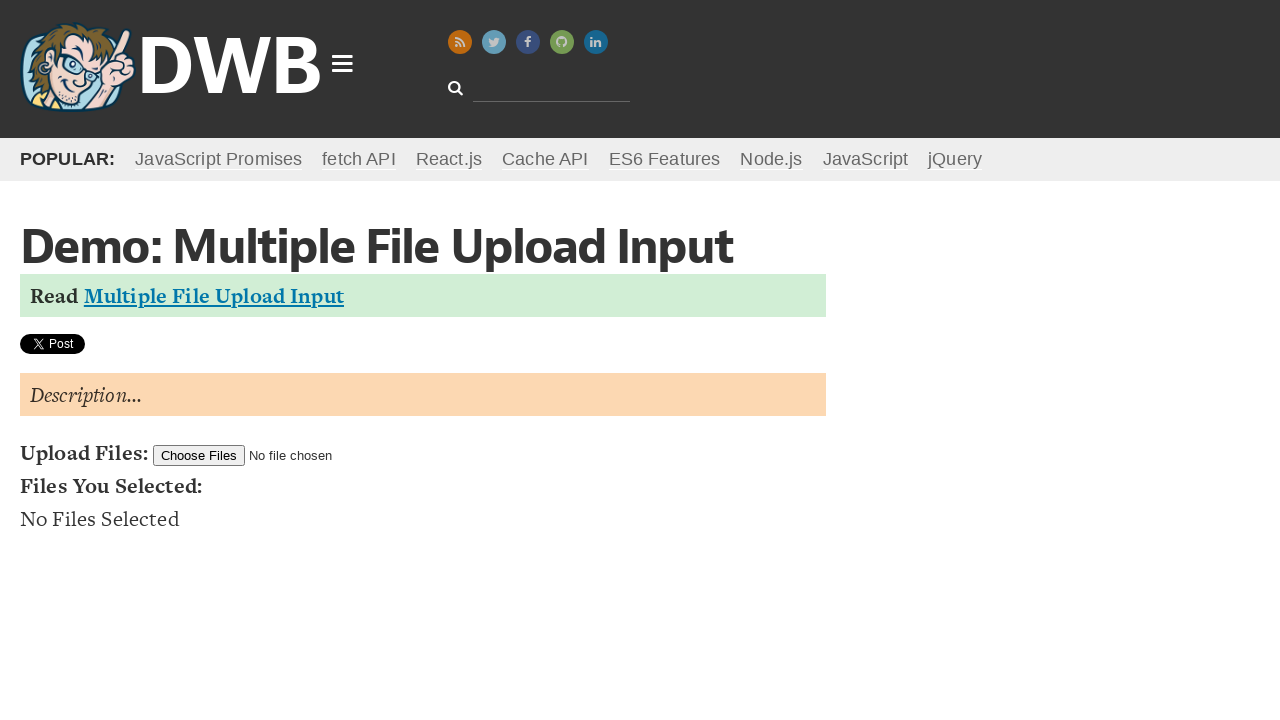

Uploaded two PDF files (Document1.pdf and Document2.pdf)
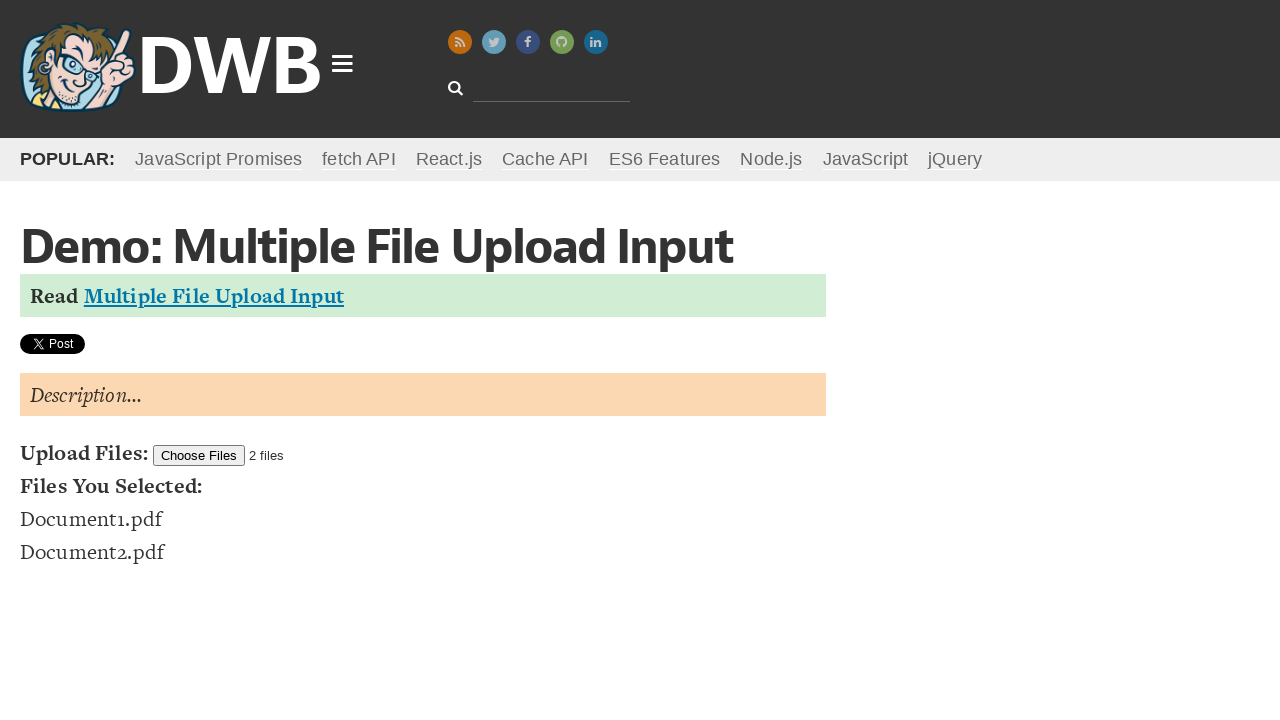

Verified Document1.pdf appears in file list
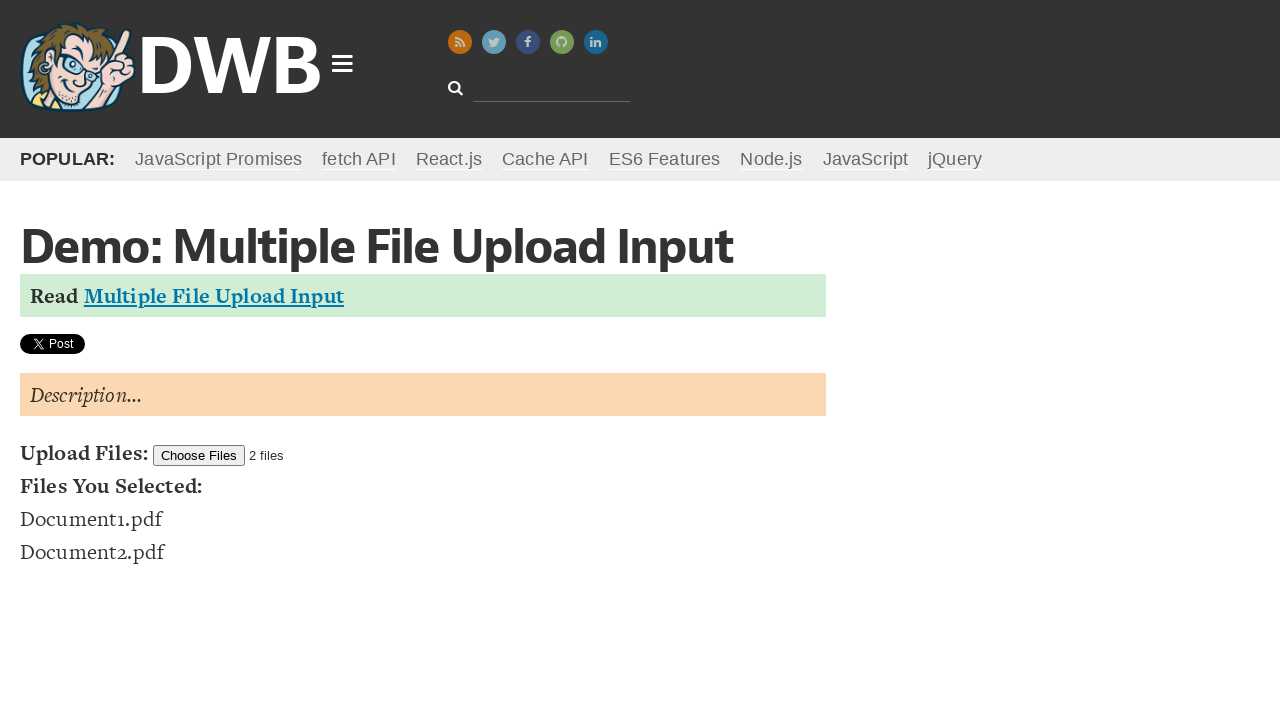

Verified Document2.pdf appears in file list
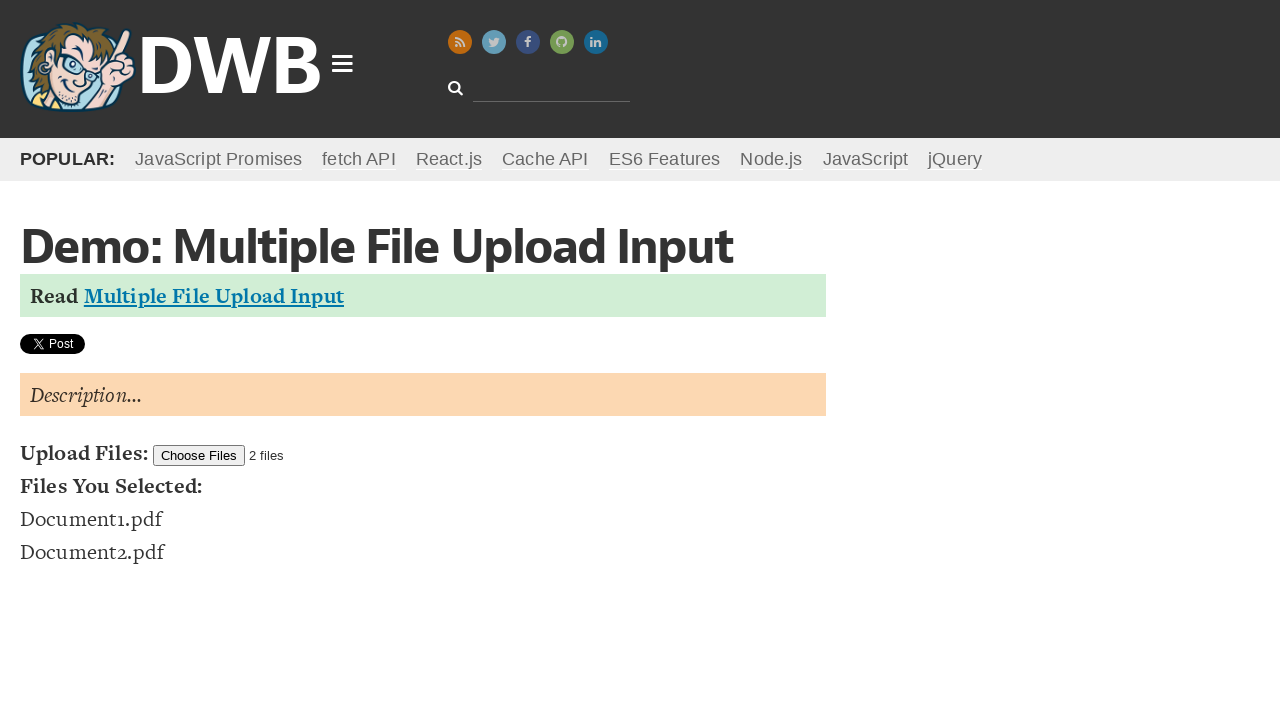

Cleared file selection by setting empty array
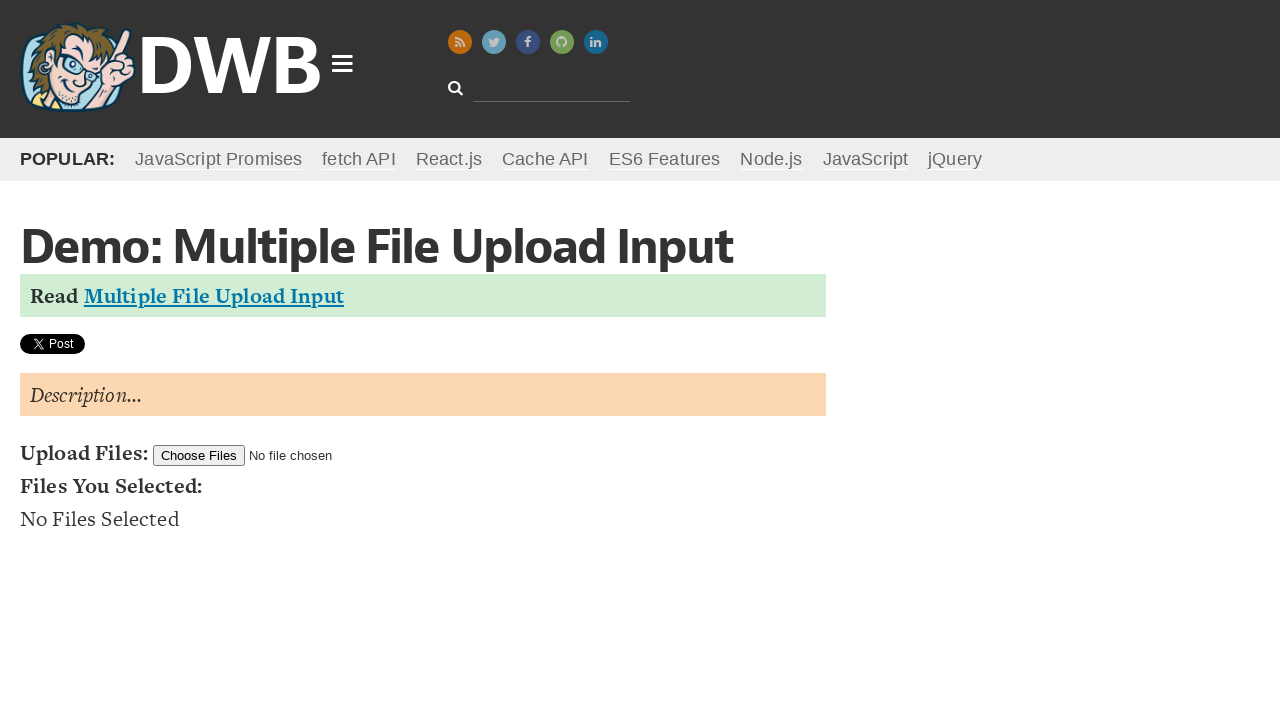

Verified file list shows 'No Files Selected' message
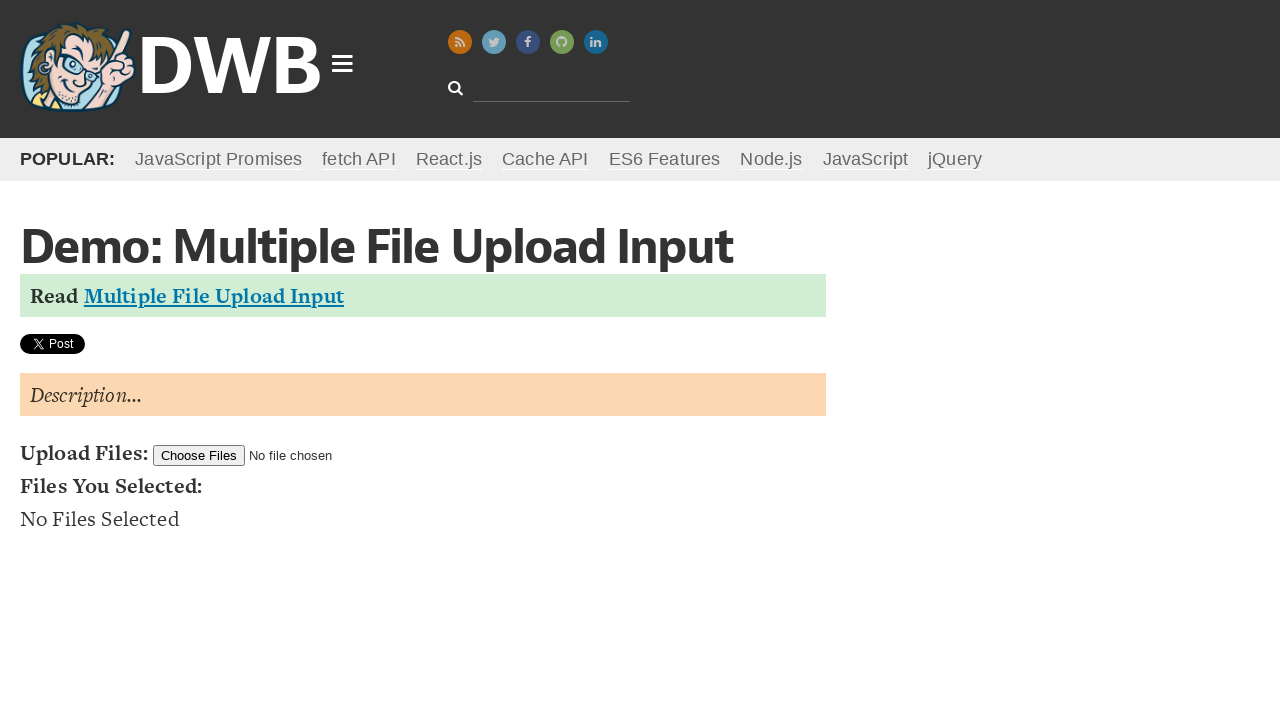

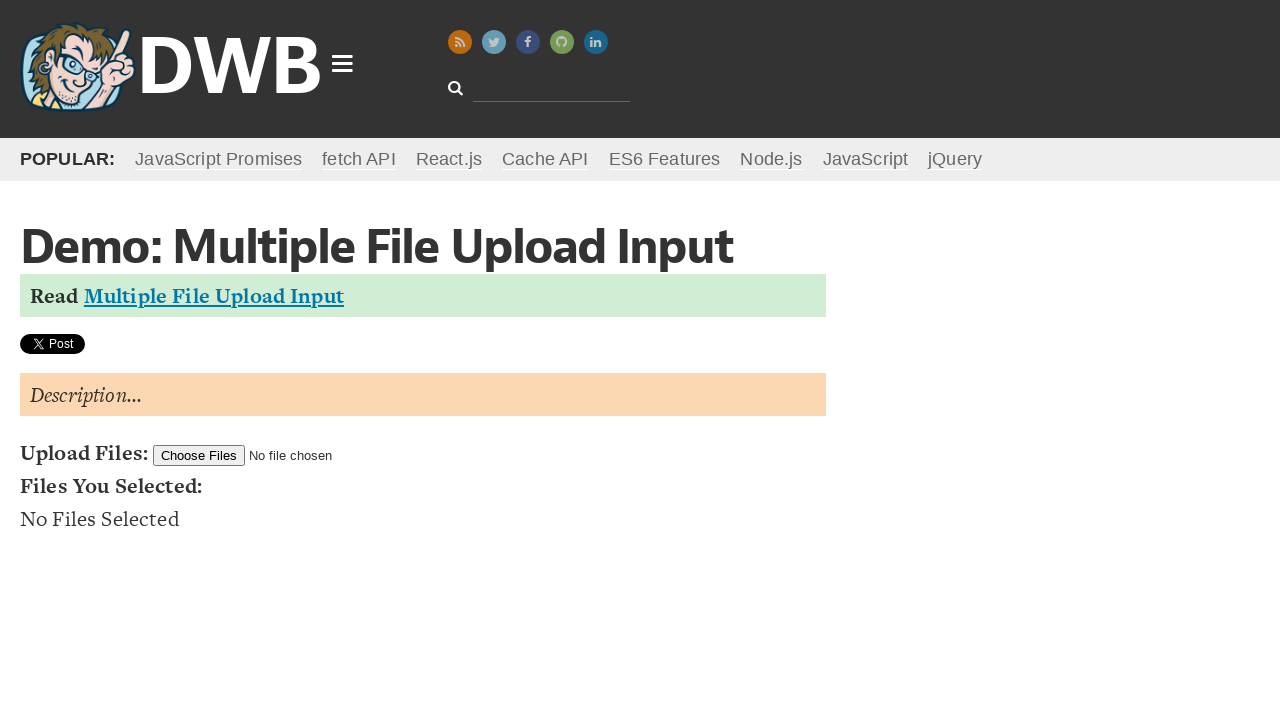